Interacts with an SVG chart on an EMI calculator website by hovering over each bar element to trigger tooltips and verify they are displayed

Starting URL: https://emicalculator.net/

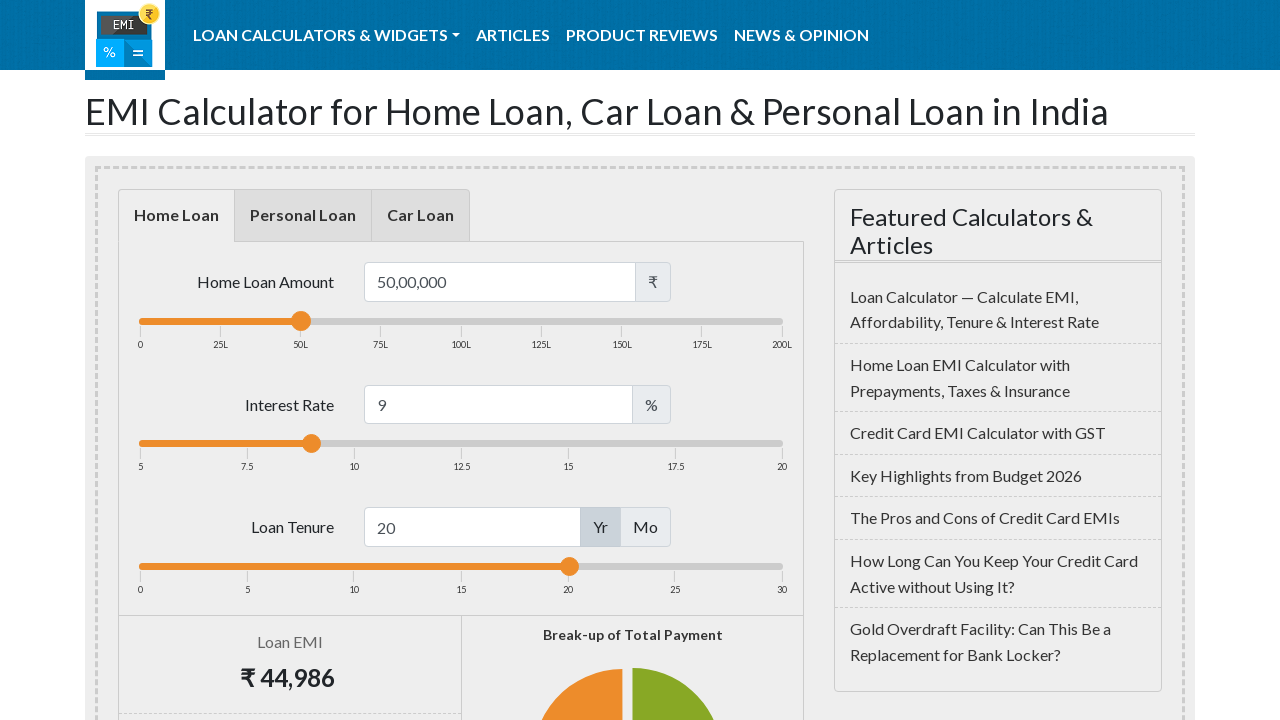

Waited for SVG chart to load
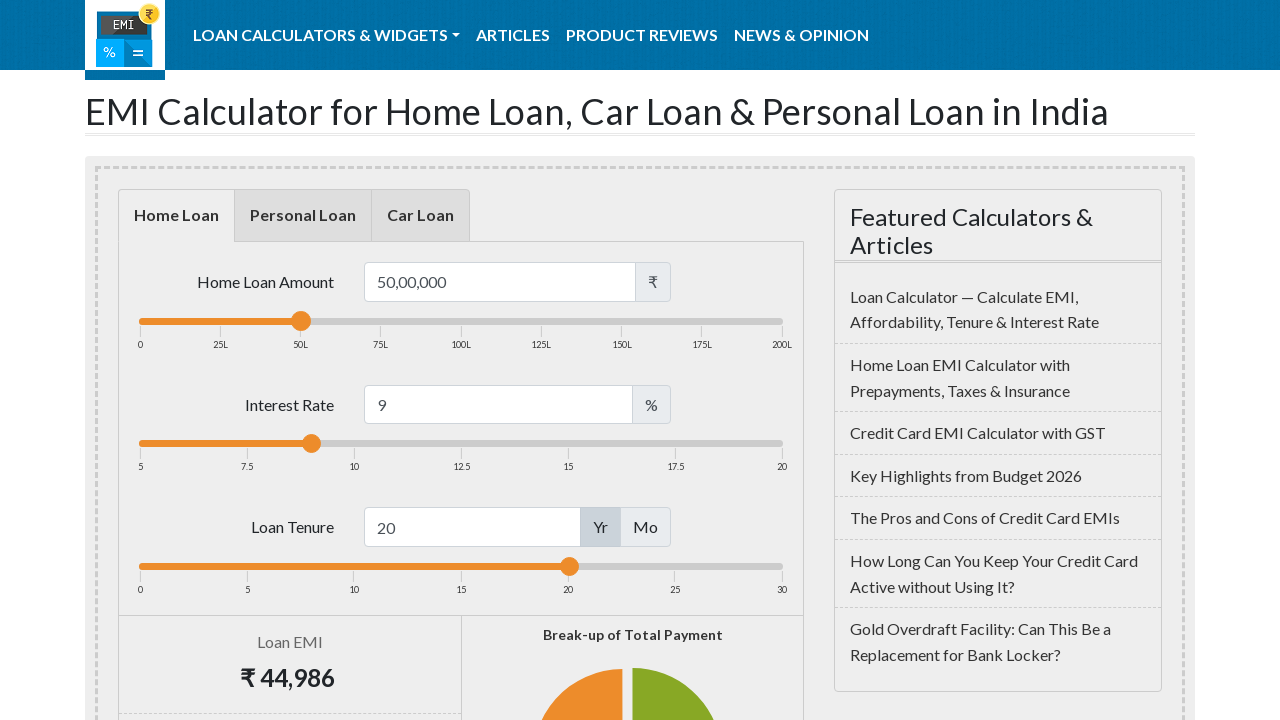

Located all bar elements in the SVG chart
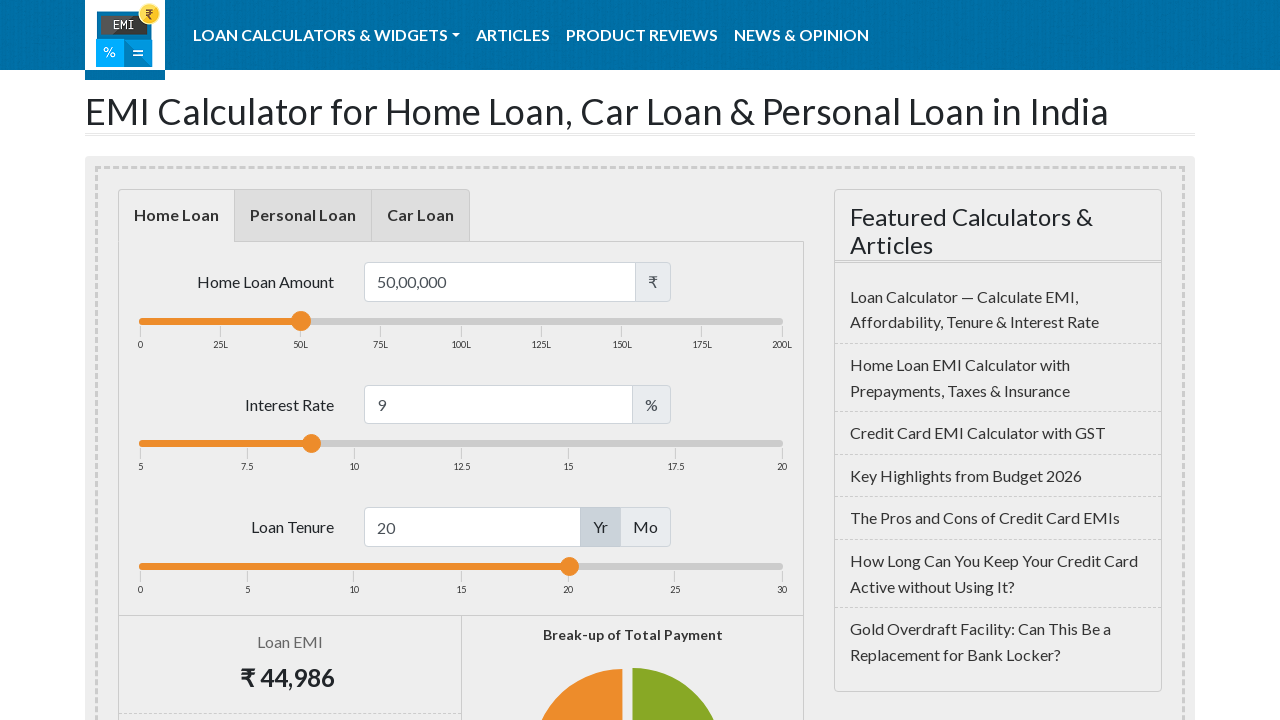

Retrieved count of bar elements: 42
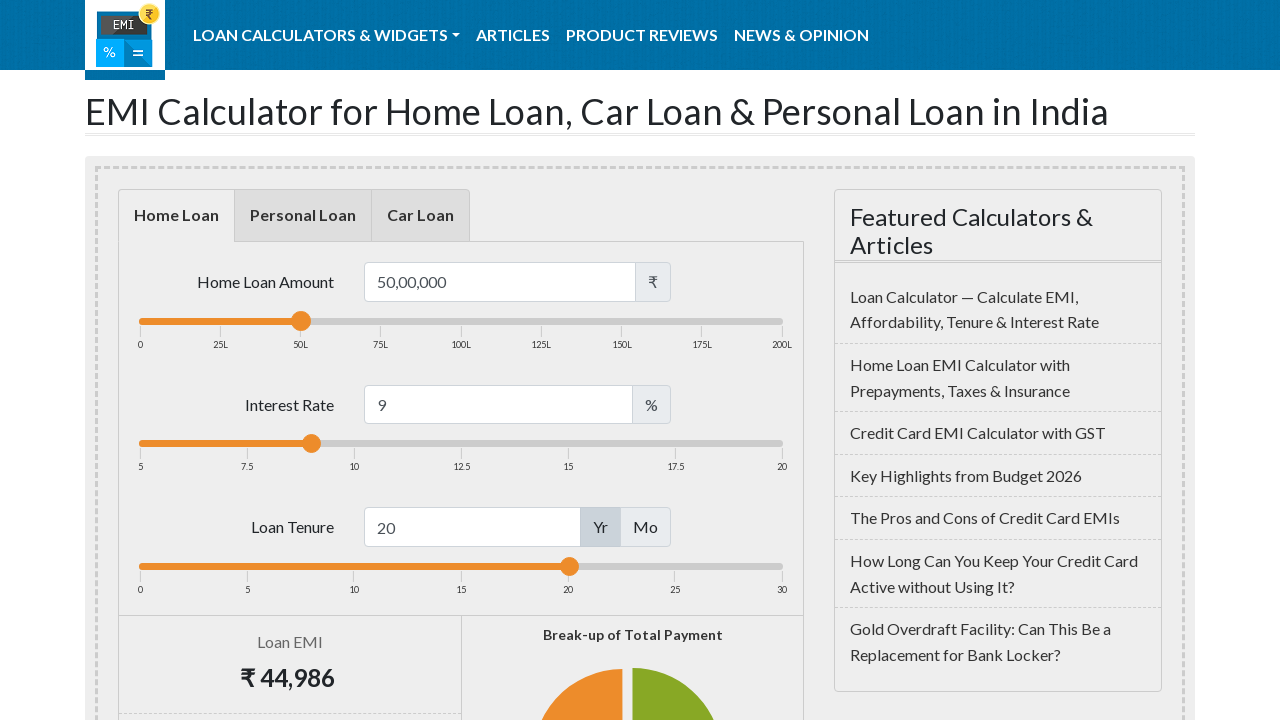

Hovered over bar element 1 at (244, 360) on xpath=//*[local-name()='svg']//*[name()='g' and @class='highcharts-series-group'
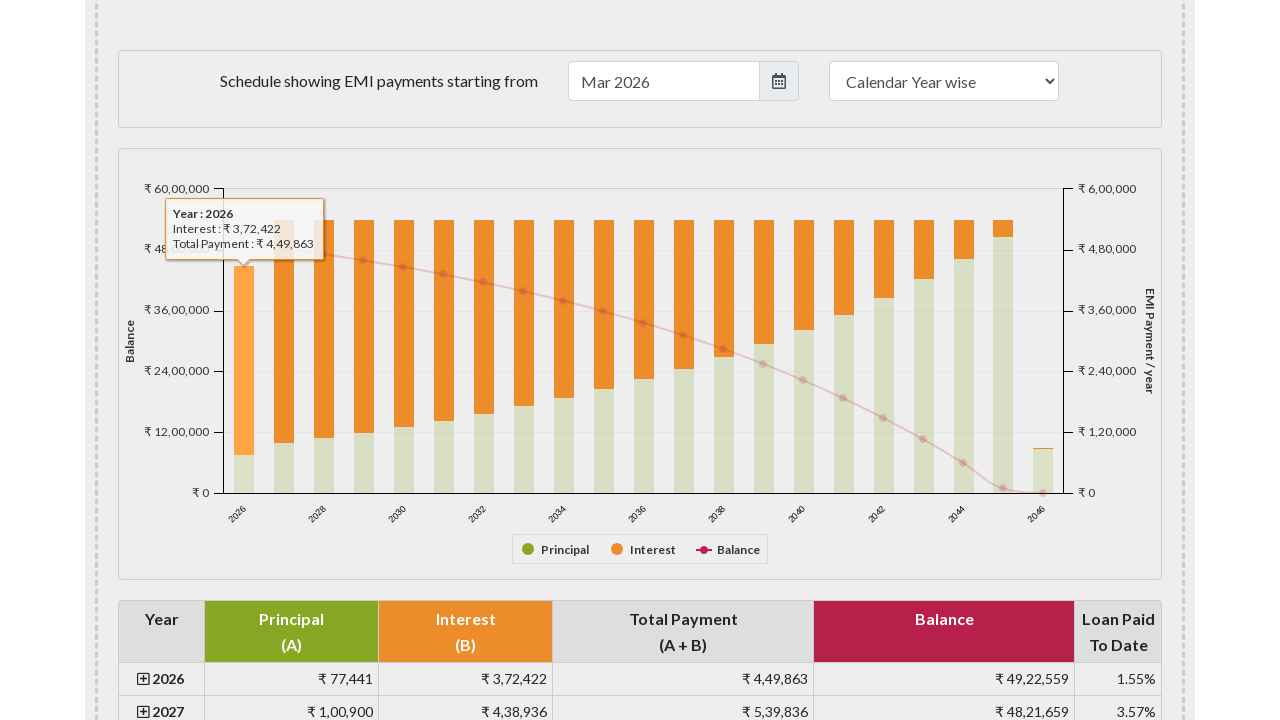

Waited for tooltip to appear after hovering bar 1
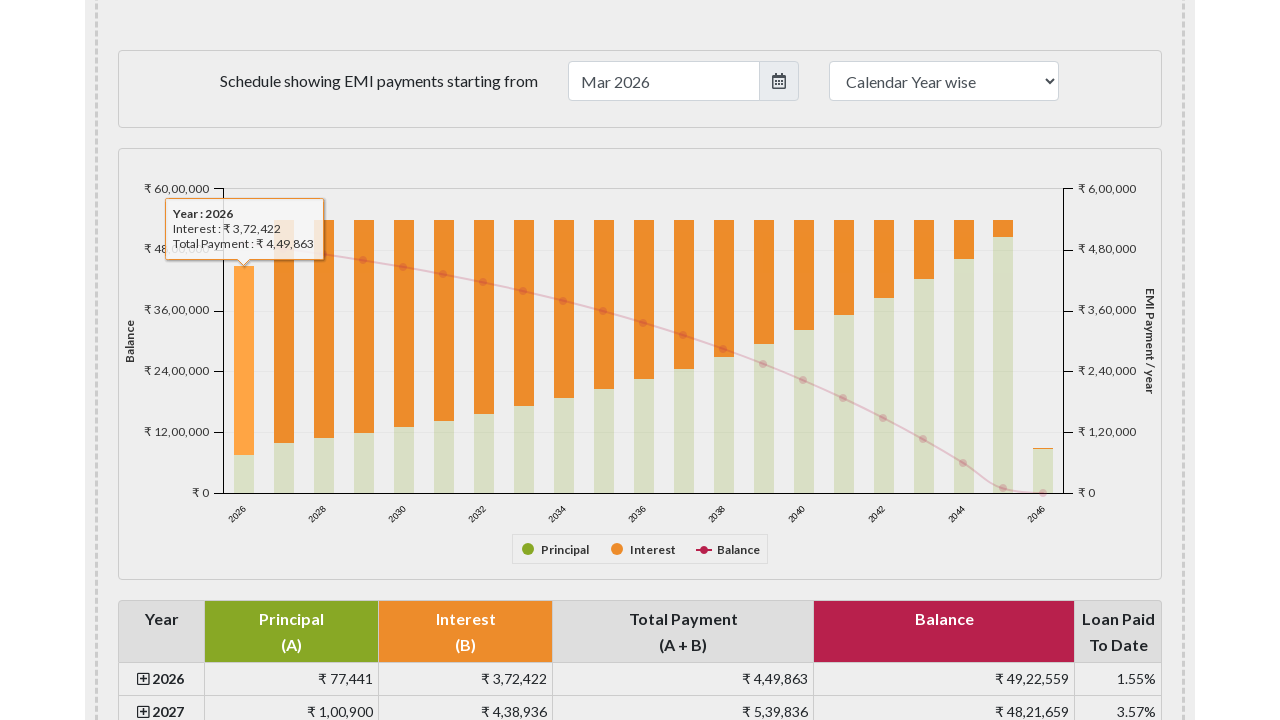

Hovered over bar element 2 at (284, 331) on xpath=//*[local-name()='svg']//*[name()='g' and @class='highcharts-series-group'
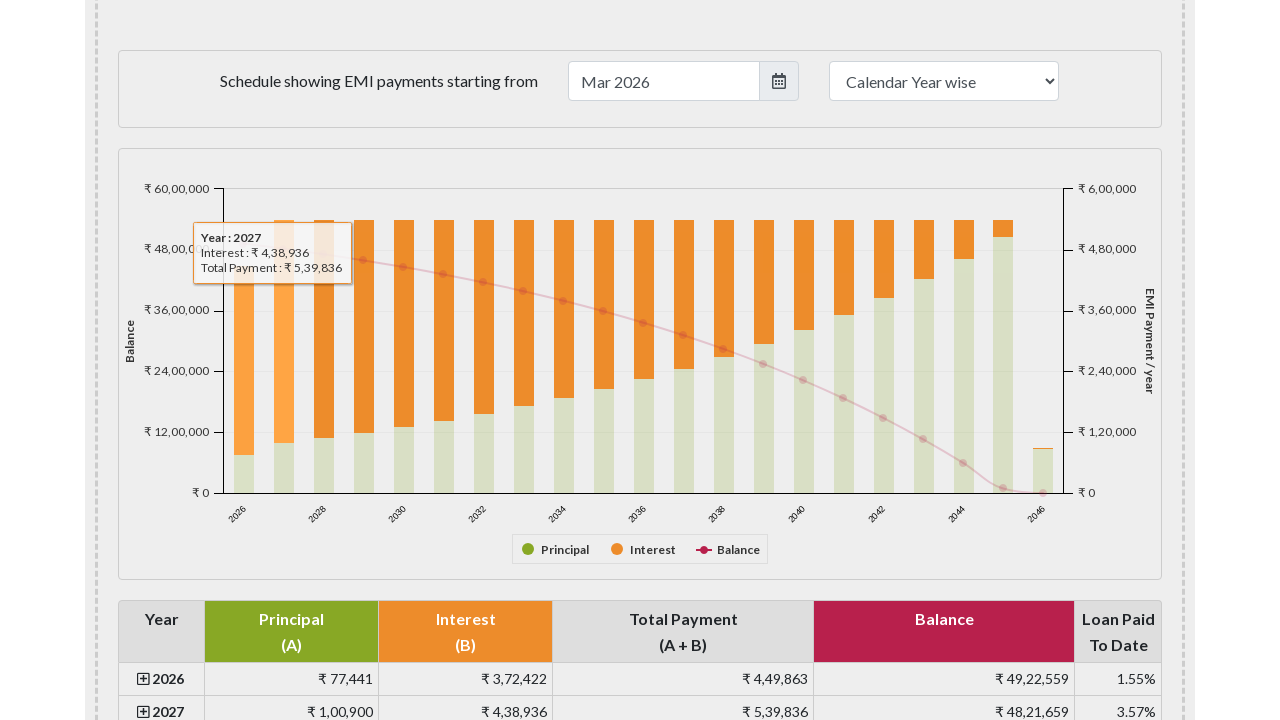

Waited for tooltip to appear after hovering bar 2
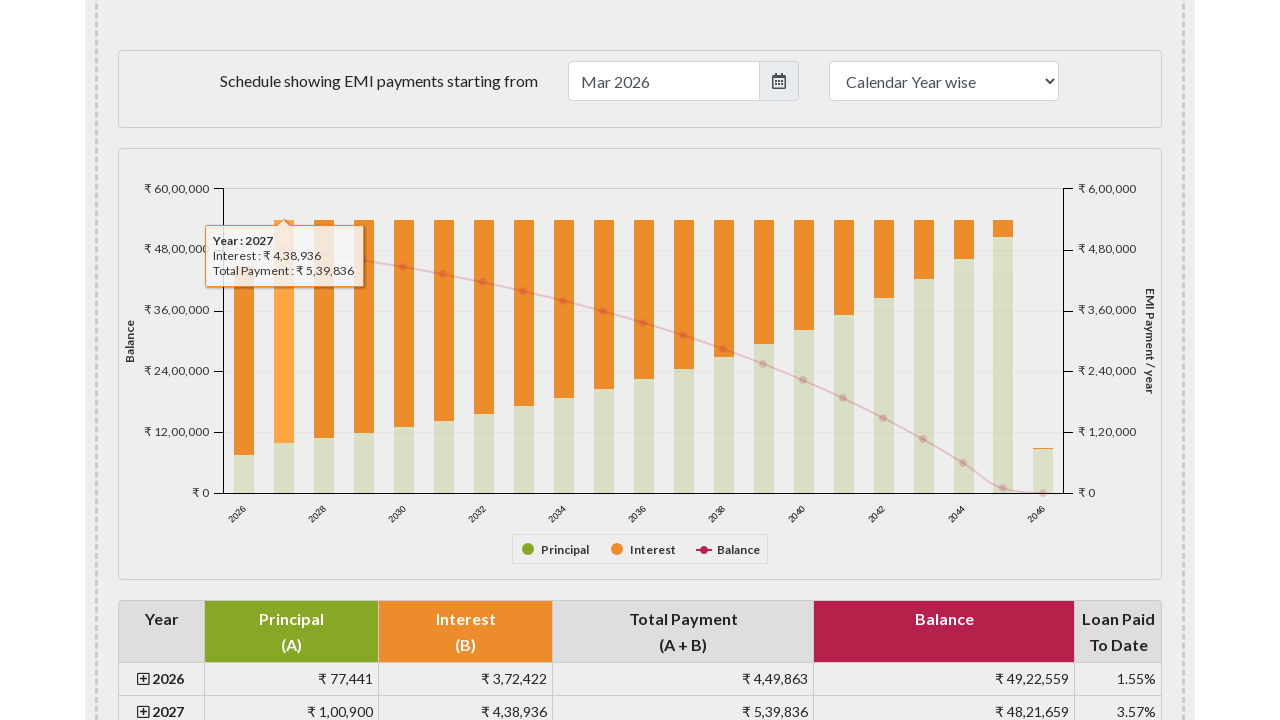

Hovered over bar element 3 at (324, 329) on xpath=//*[local-name()='svg']//*[name()='g' and @class='highcharts-series-group'
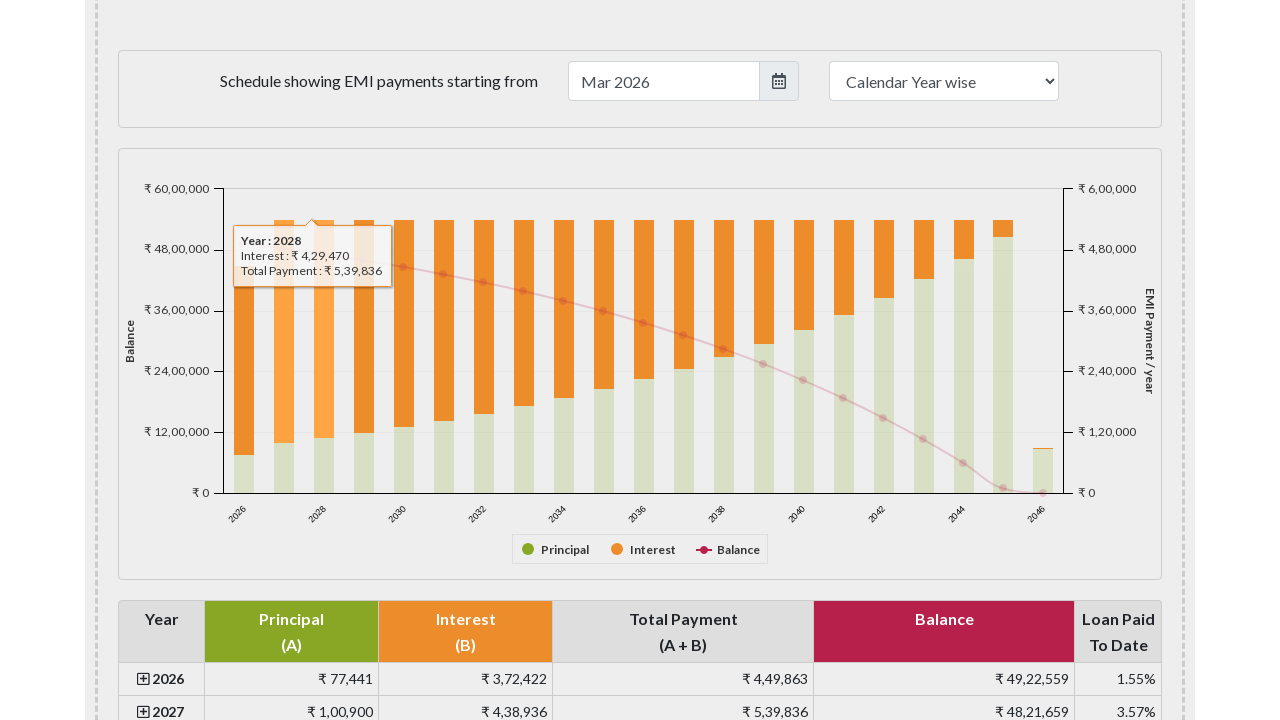

Waited for tooltip to appear after hovering bar 3
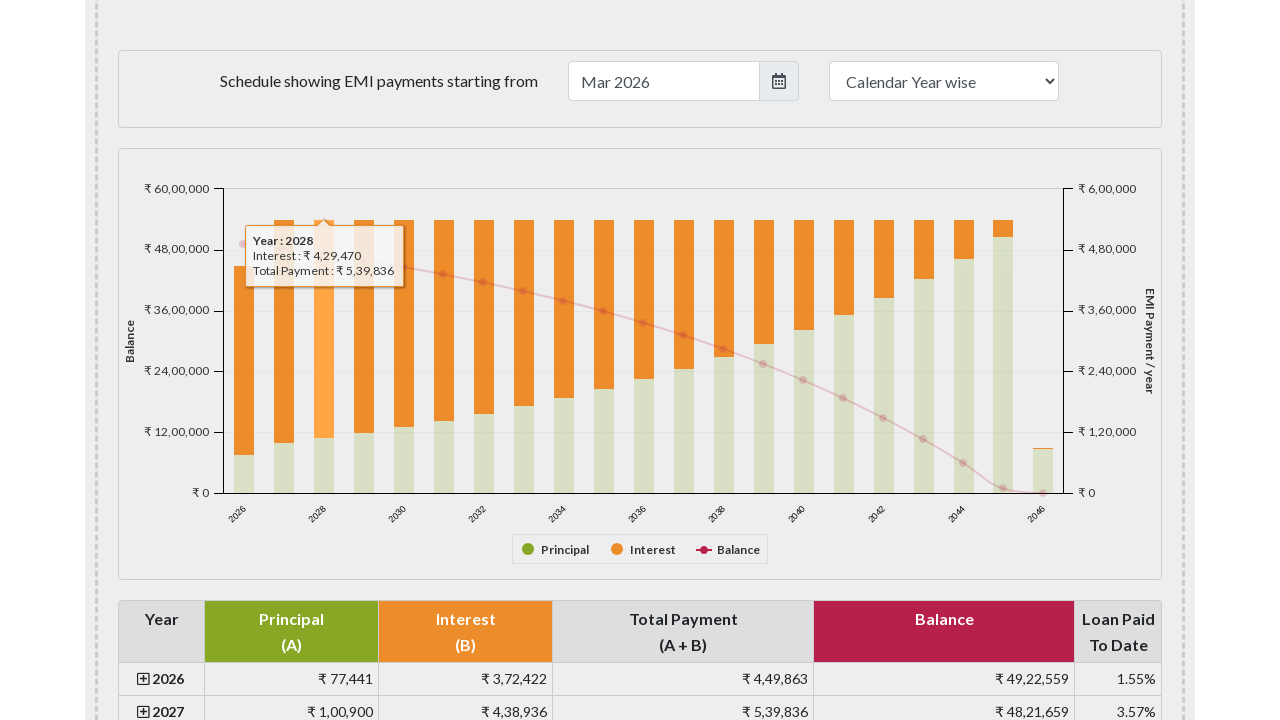

Hovered over bar element 4 at (364, 326) on xpath=//*[local-name()='svg']//*[name()='g' and @class='highcharts-series-group'
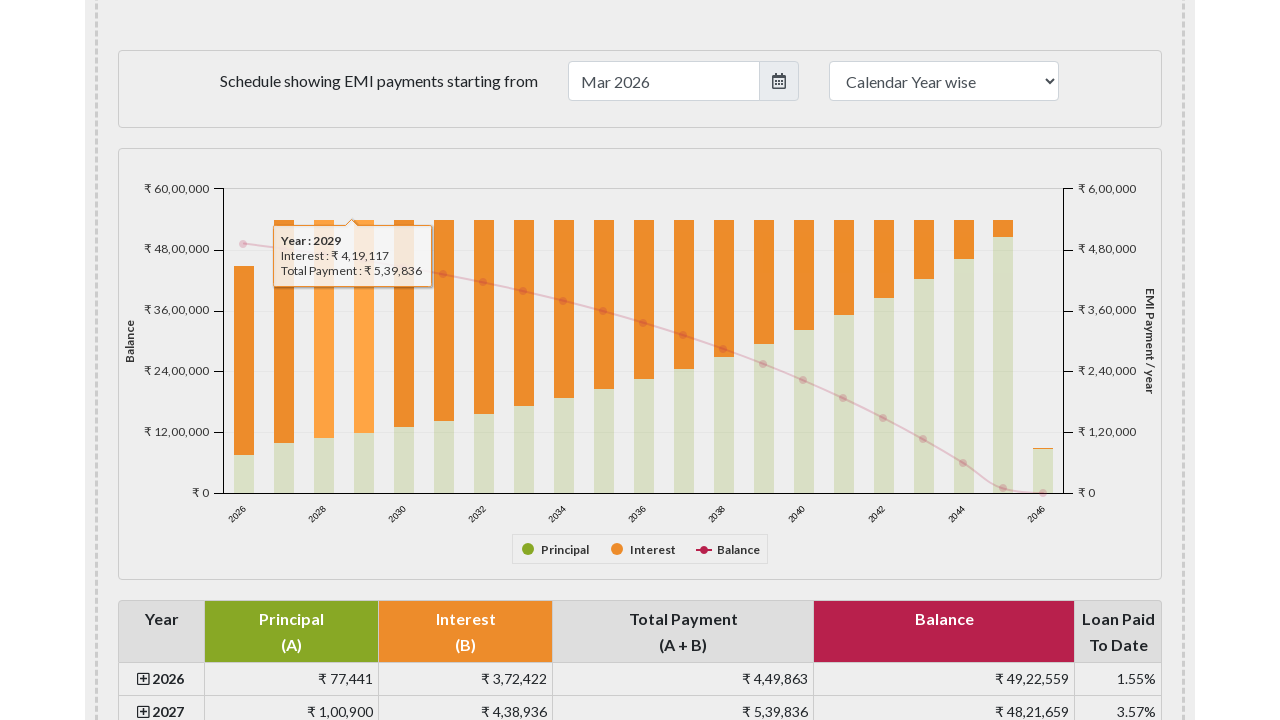

Waited for tooltip to appear after hovering bar 4
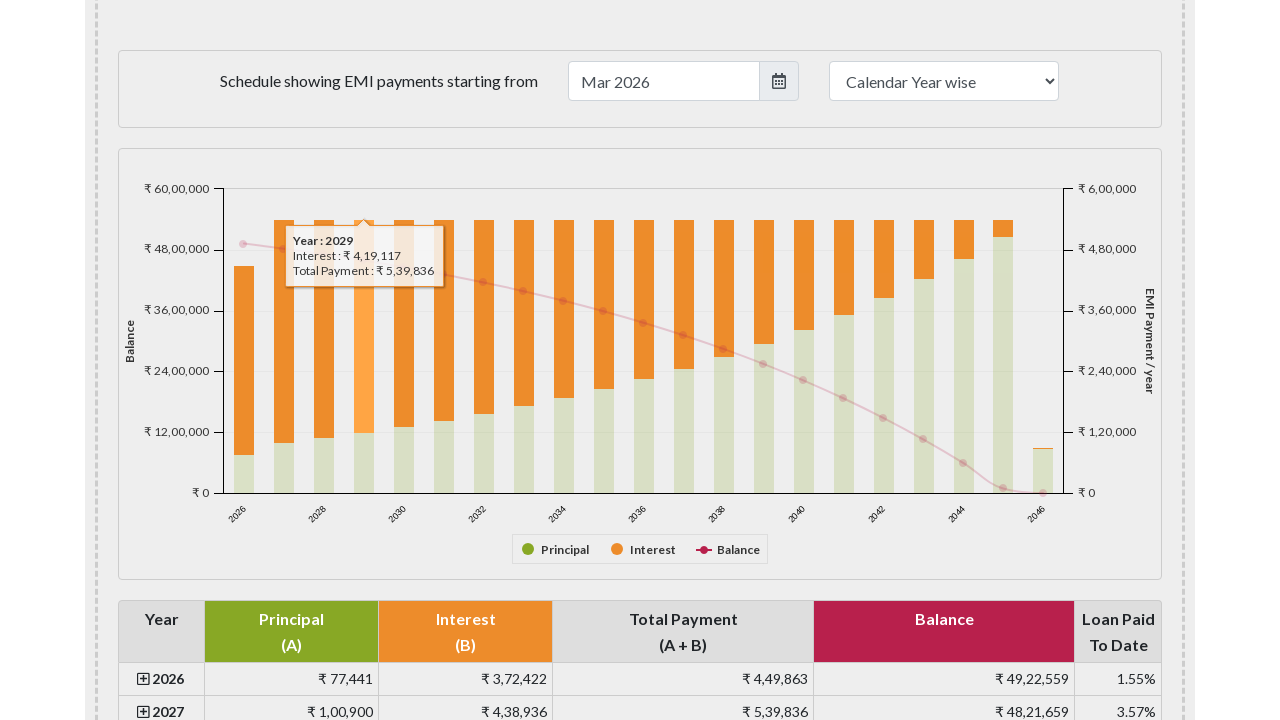

Hovered over bar element 5 at (404, 323) on xpath=//*[local-name()='svg']//*[name()='g' and @class='highcharts-series-group'
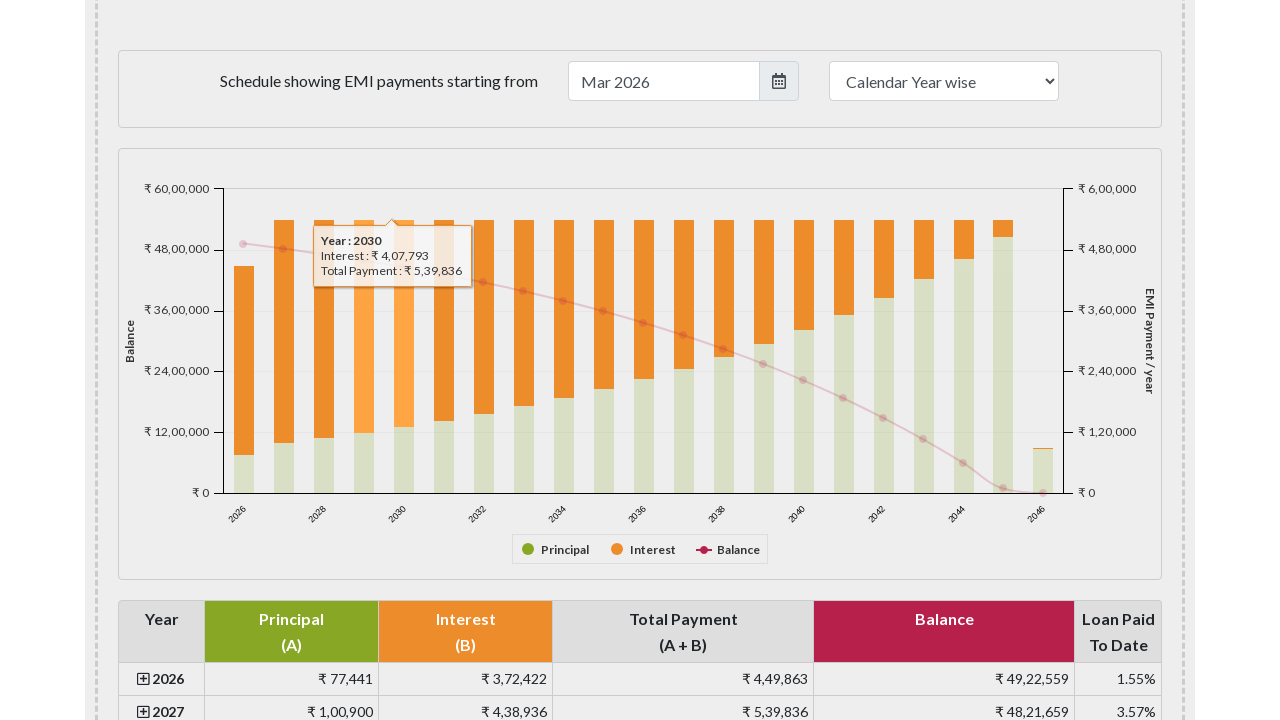

Waited for tooltip to appear after hovering bar 5
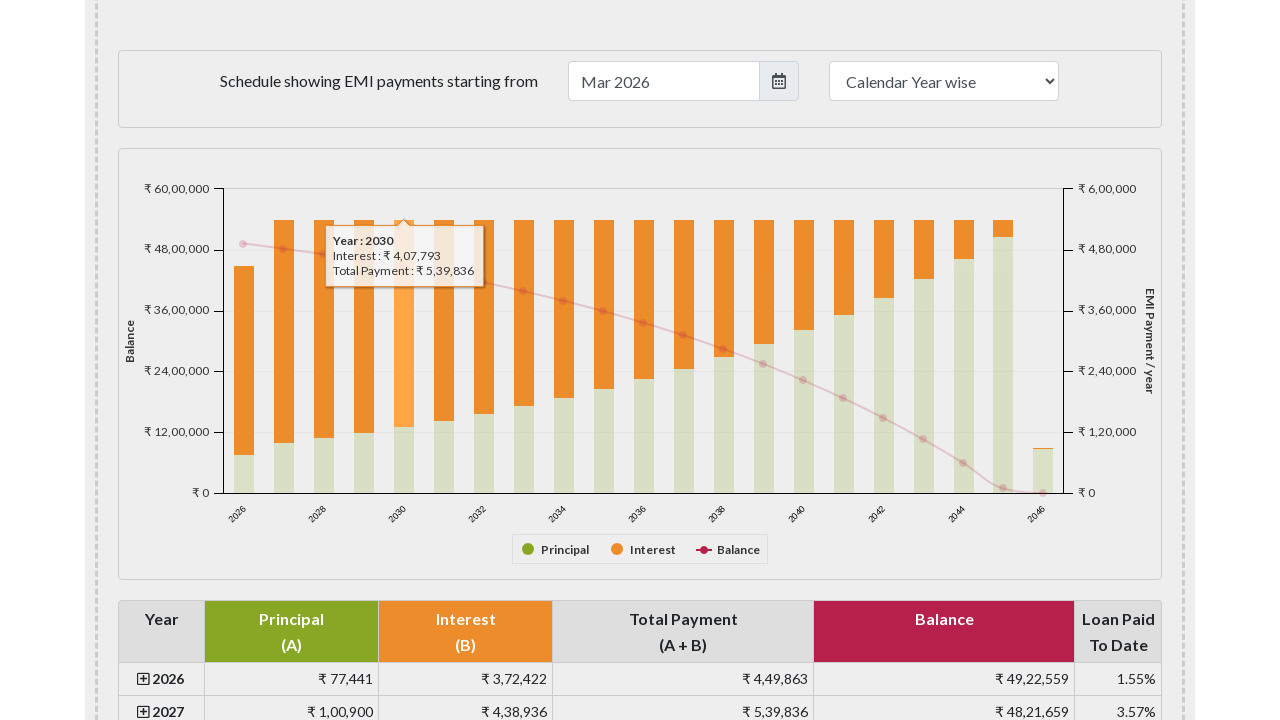

Verified tooltip is visible after hovering over bars
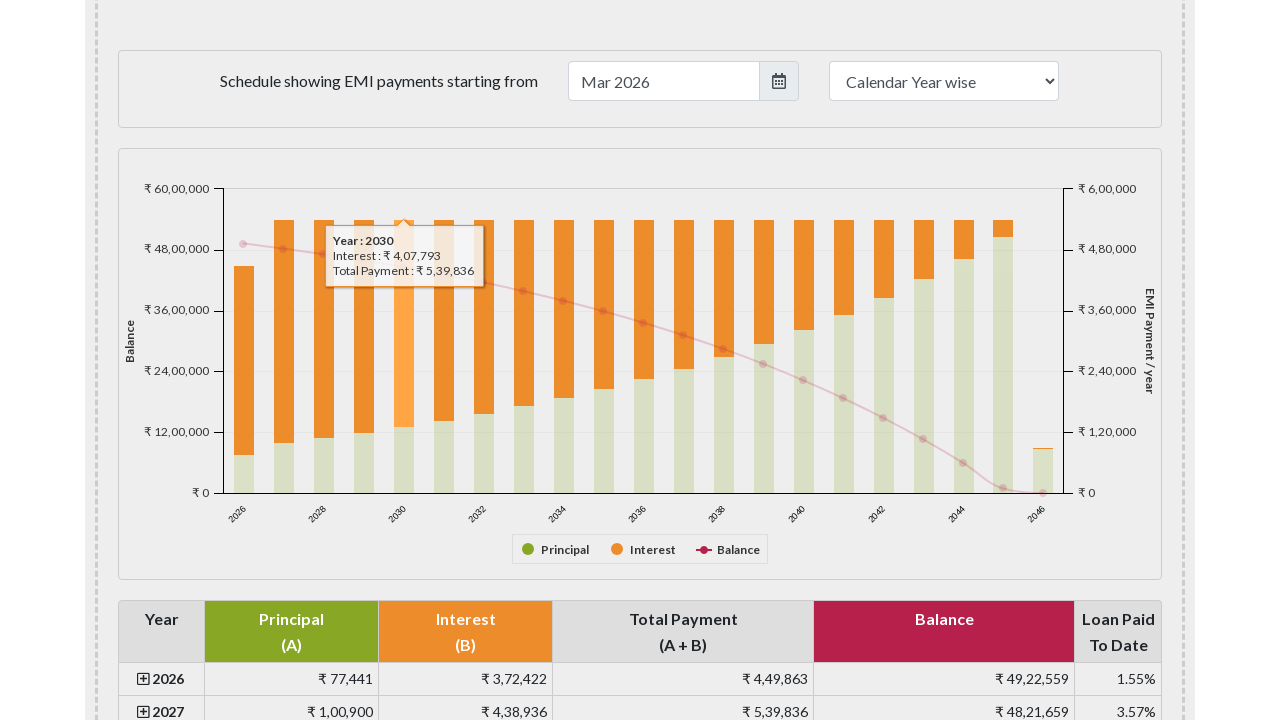

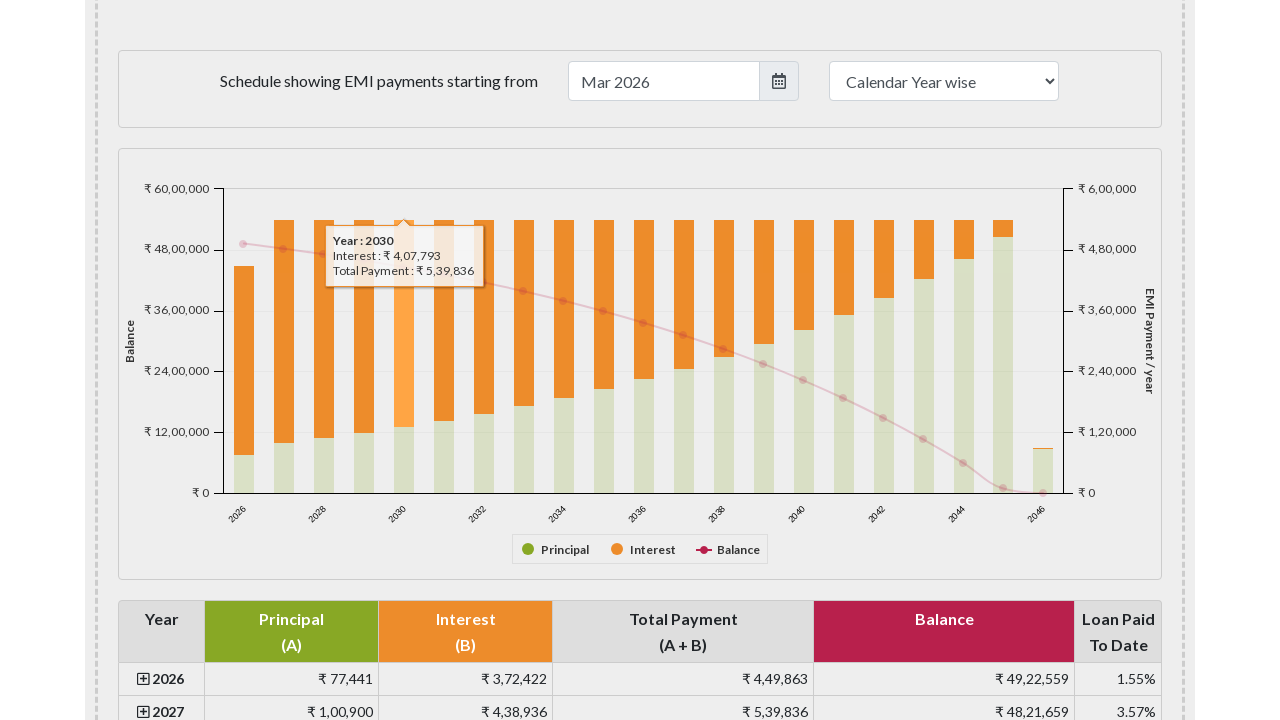